Tests an explicit wait exercise by waiting for a price to change to $100, clicking a book button, then calculating and submitting an answer based on a displayed input value.

Starting URL: http://suninjuly.github.io/explicit_wait2.html

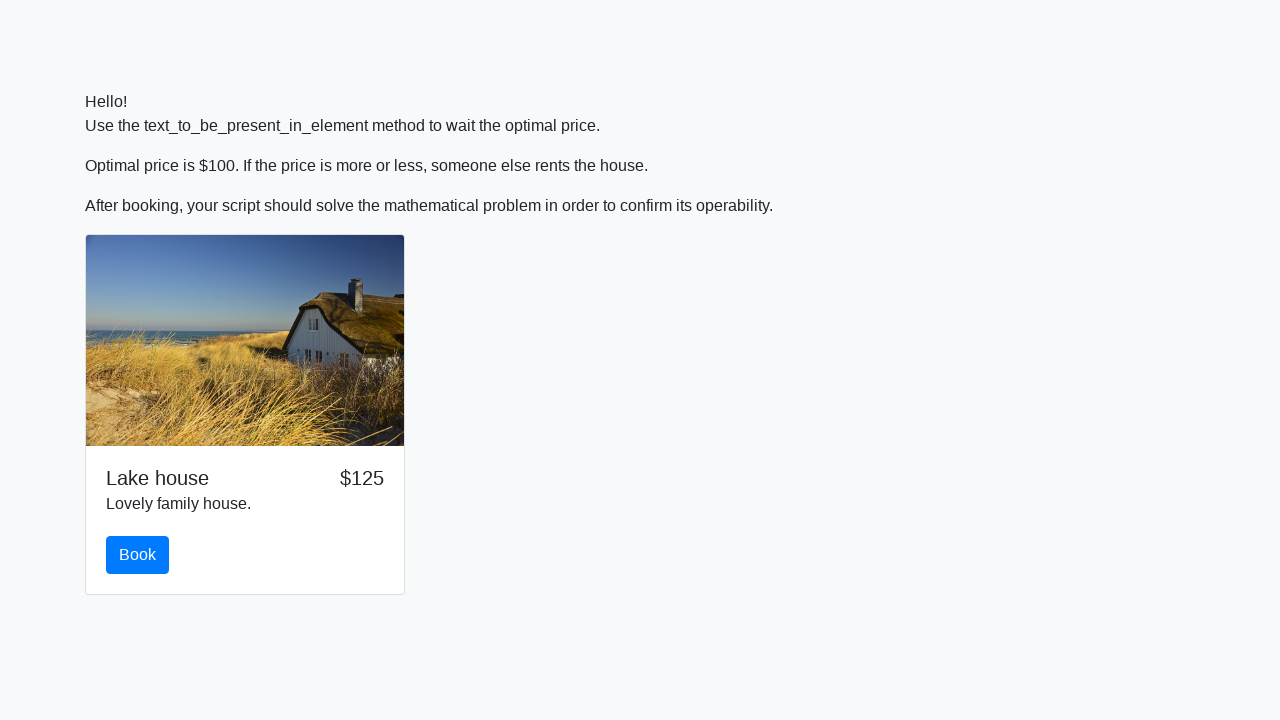

Waited for price to change to $100
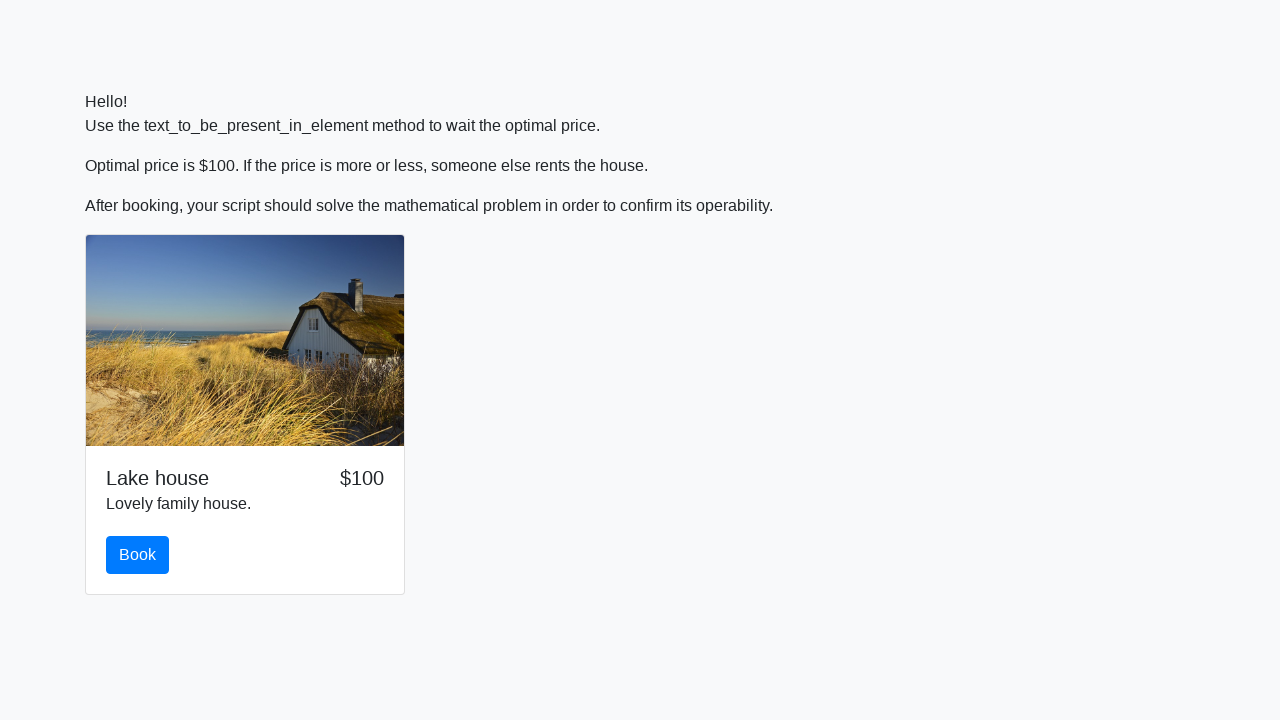

Clicked the book button at (138, 555) on #book
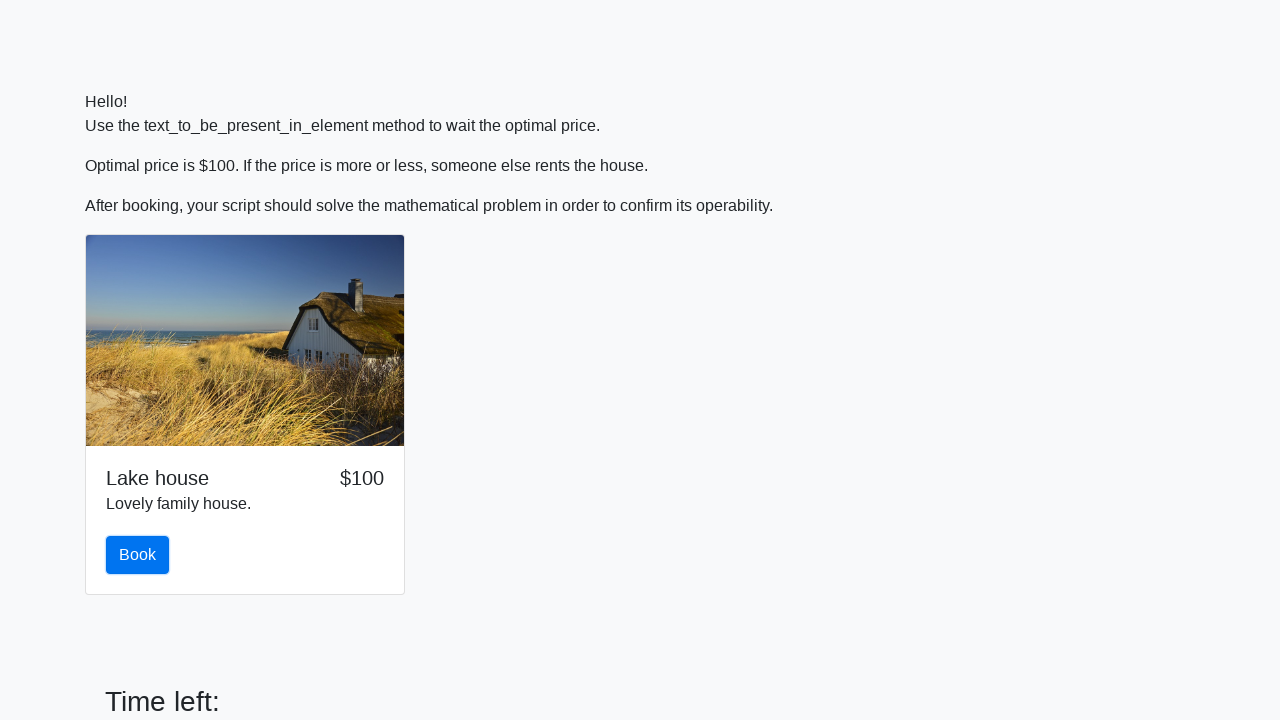

Retrieved input value from the page
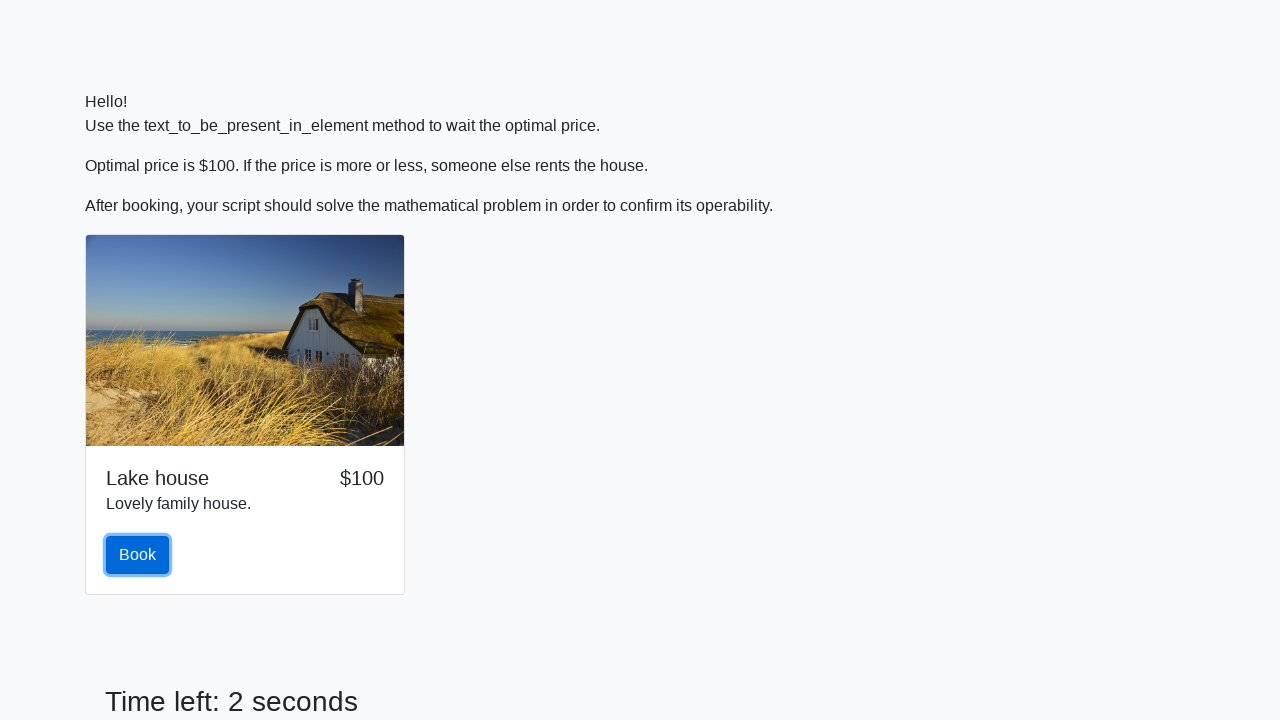

Calculated and filled answer field with computed value on #answer
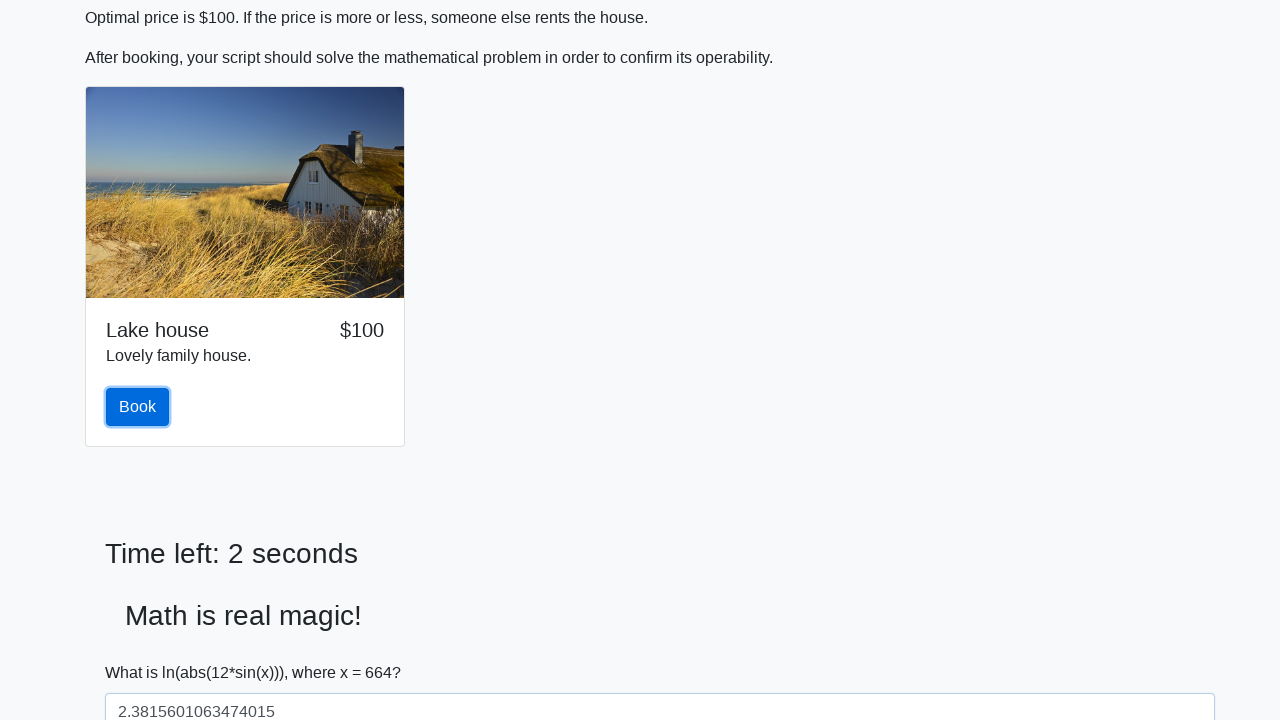

Clicked the solve button to submit answer at (143, 651) on #solve
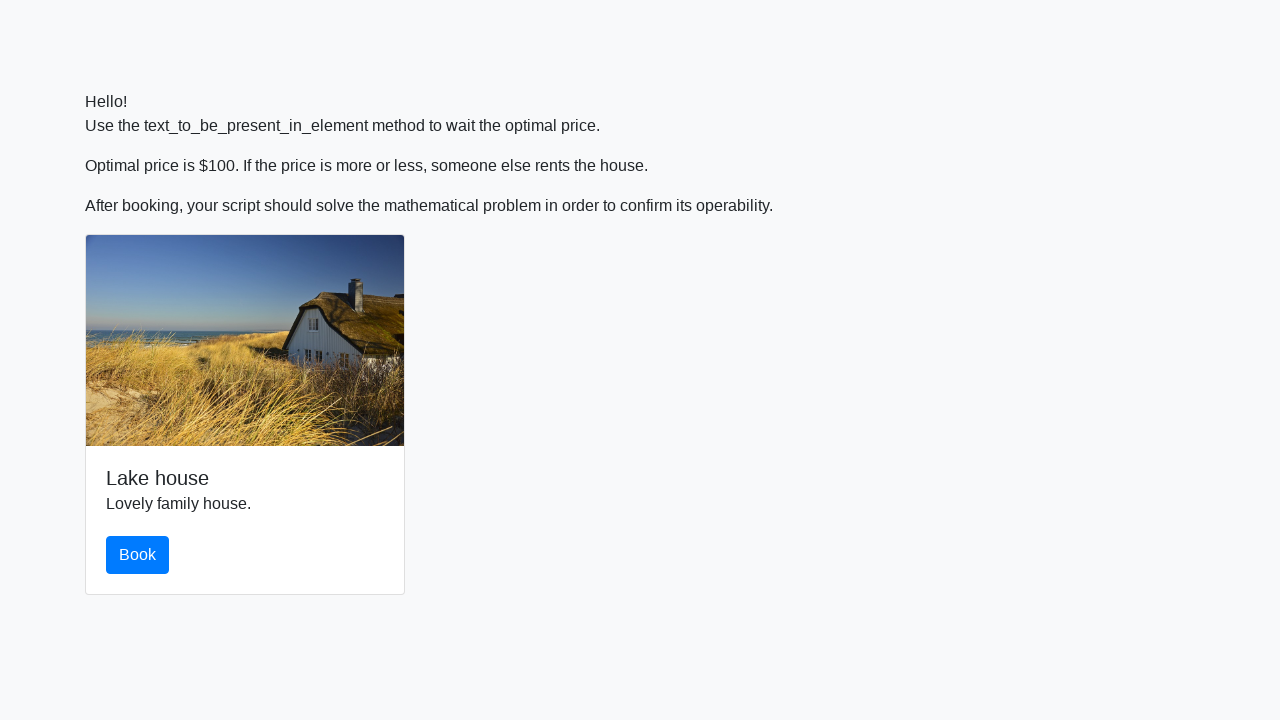

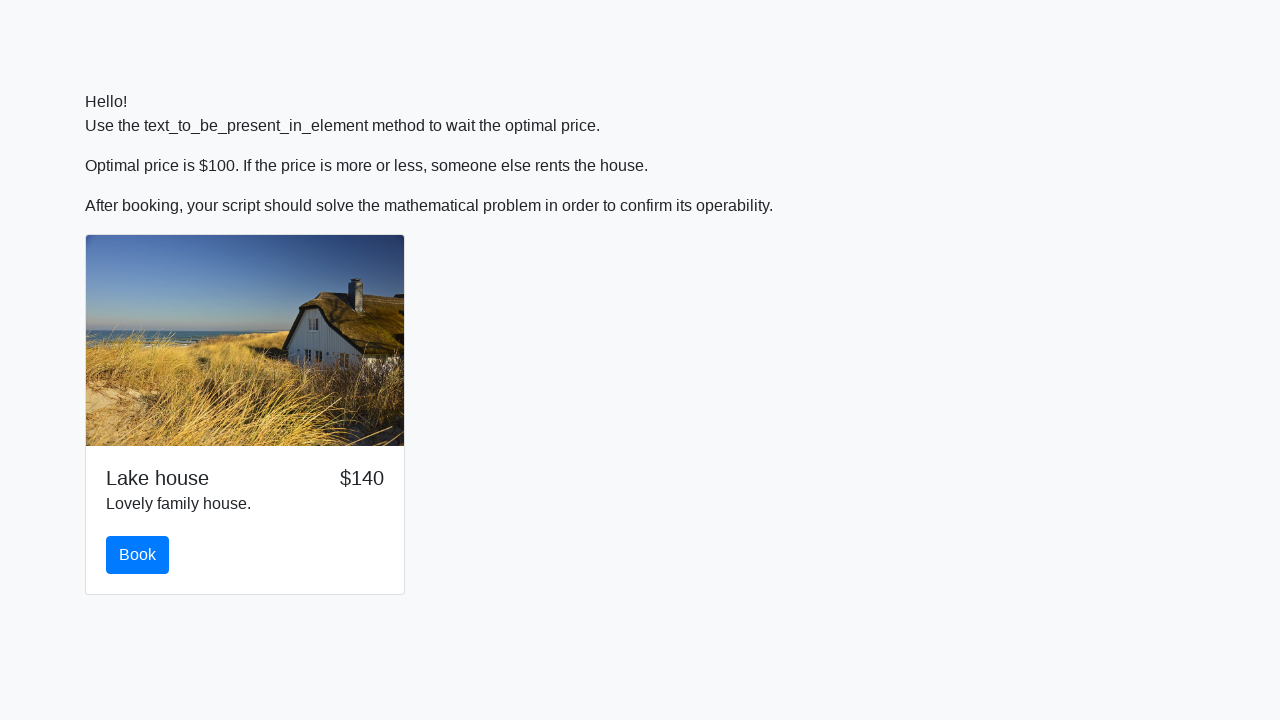